Tests enabling accessibility features by hovering over and clicking the accessibility link on the party page.

Starting URL: https://www.michaels.com/shop/party

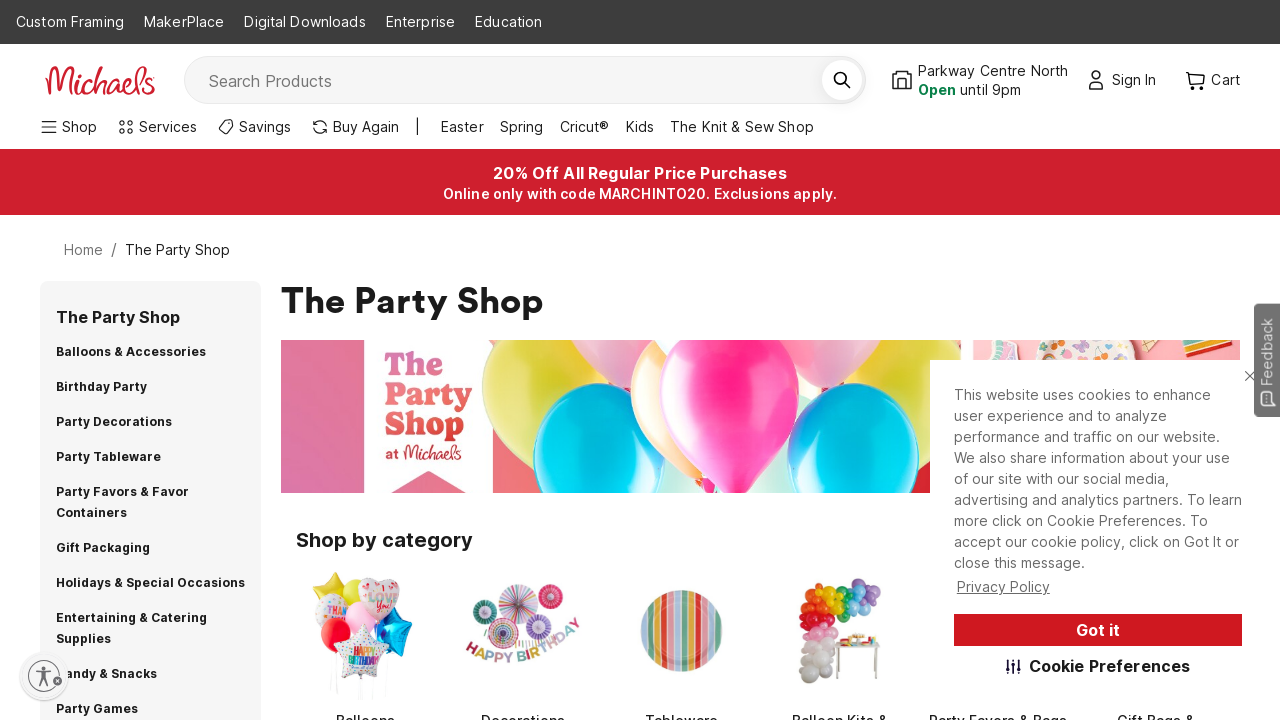

Hovered over accessibility link at (44, 676) on #usntA40Link
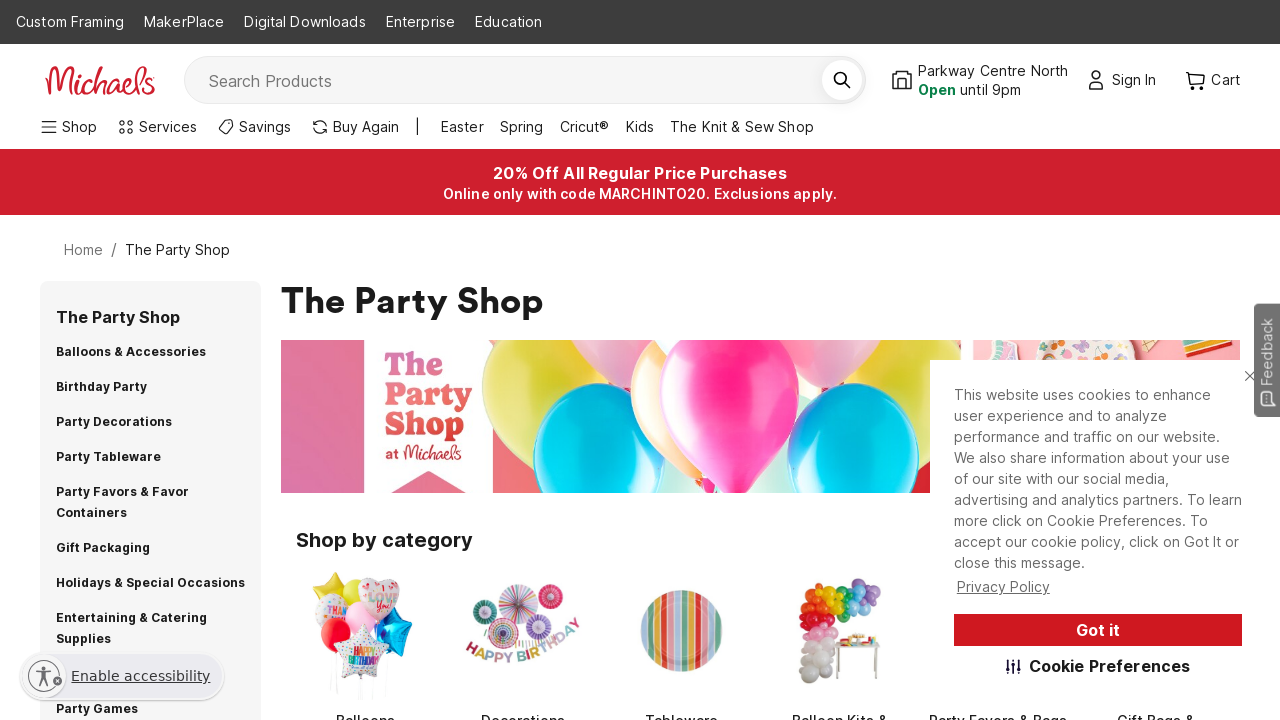

Clicked accessibility link at (122, 676) on #usntA40Link
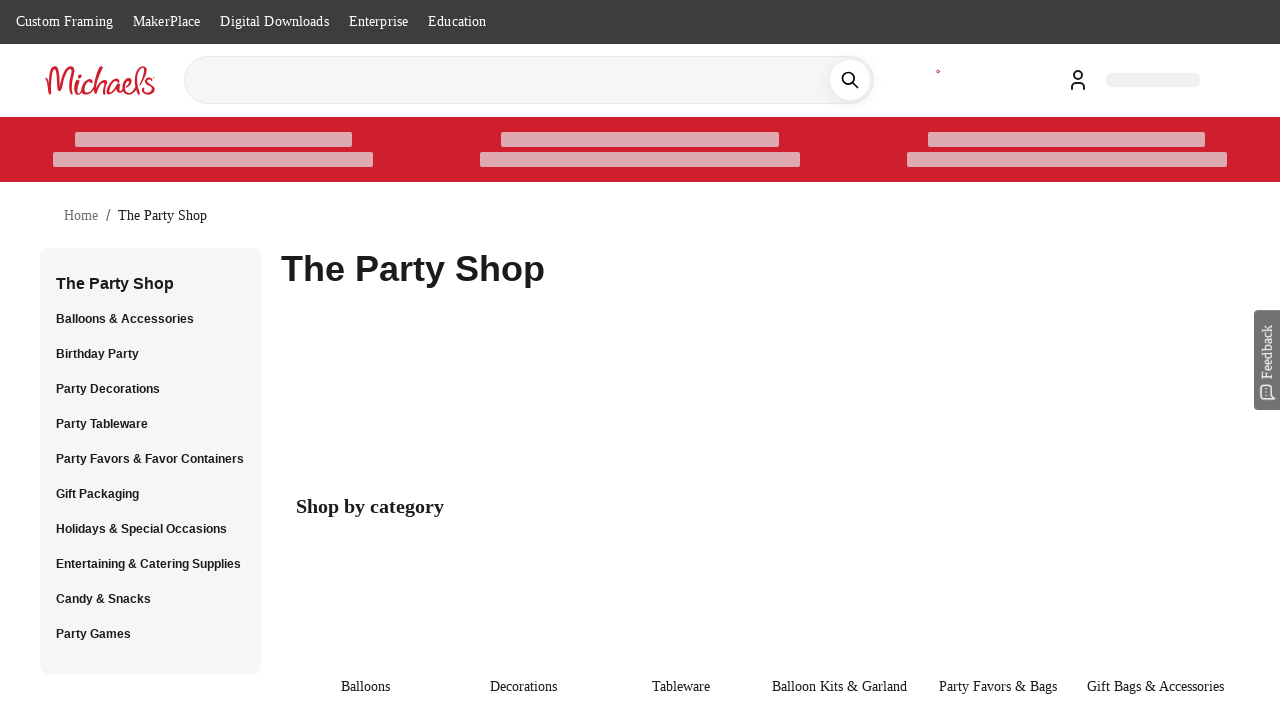

Waited for accessibility panel to load
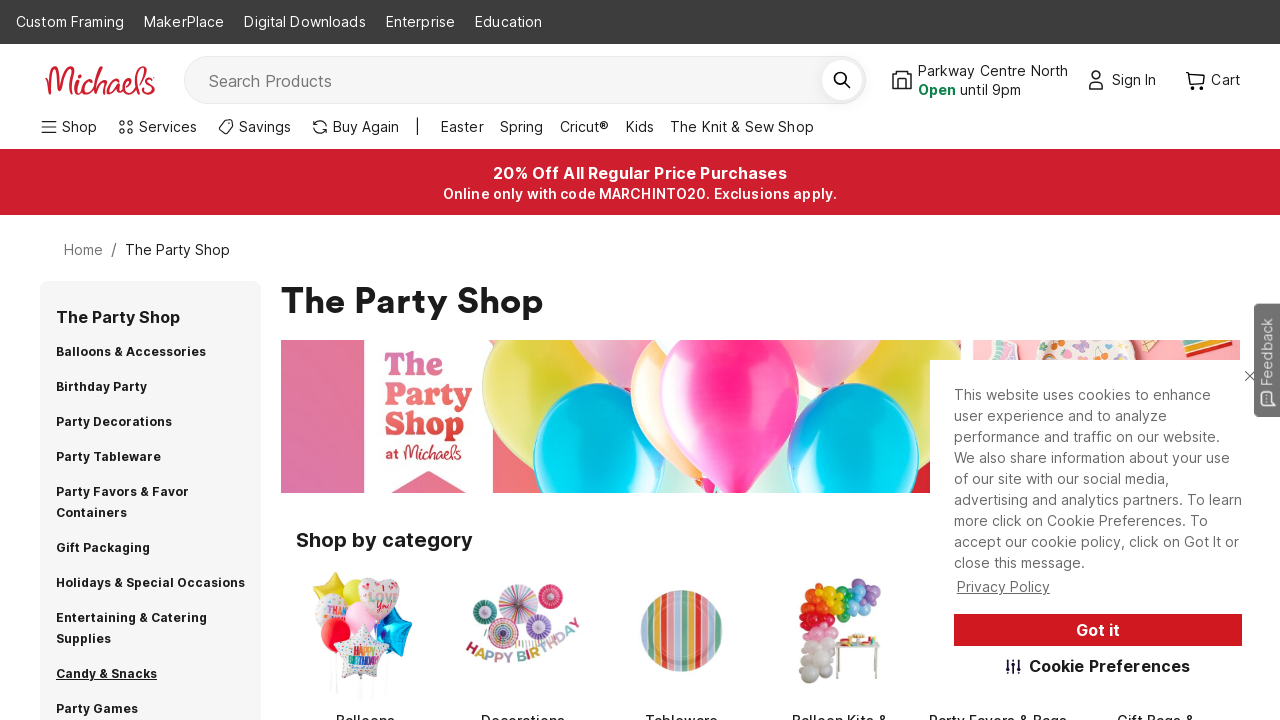

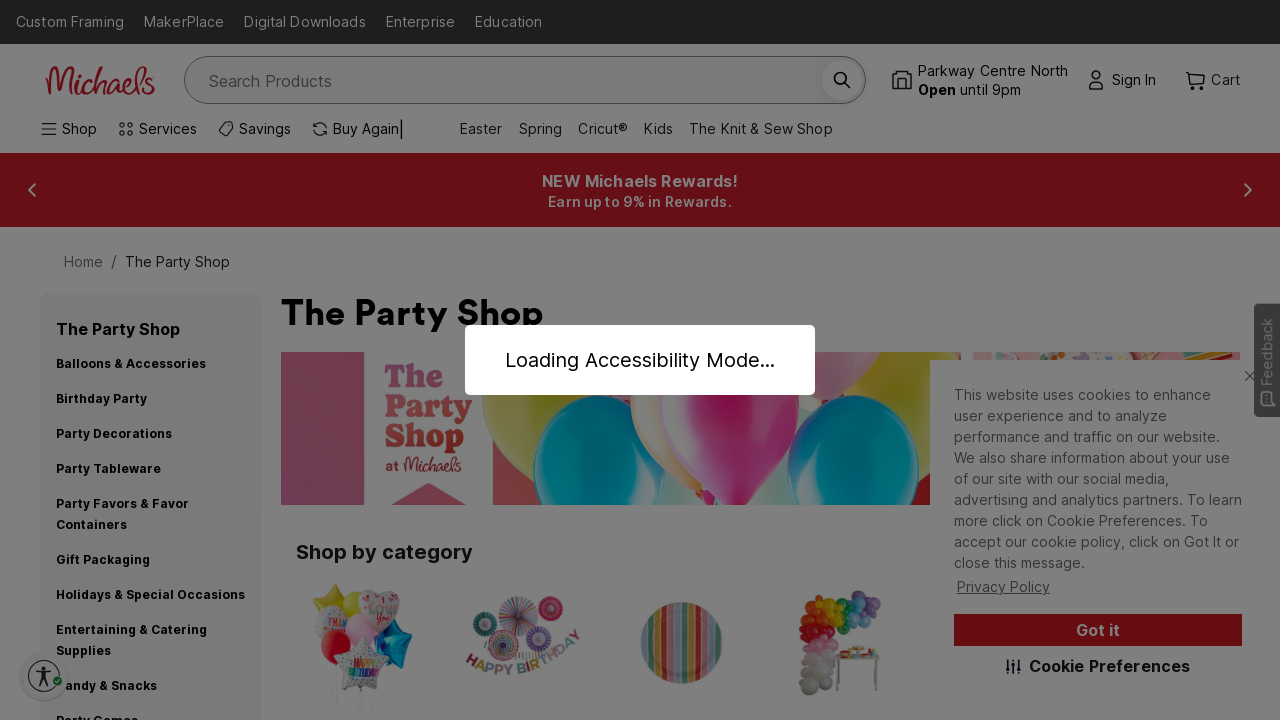